Tests advanced assertions on the text box form by verifying element visibility, attributes, and filling in form values.

Starting URL: https://demoqa.com/text-box

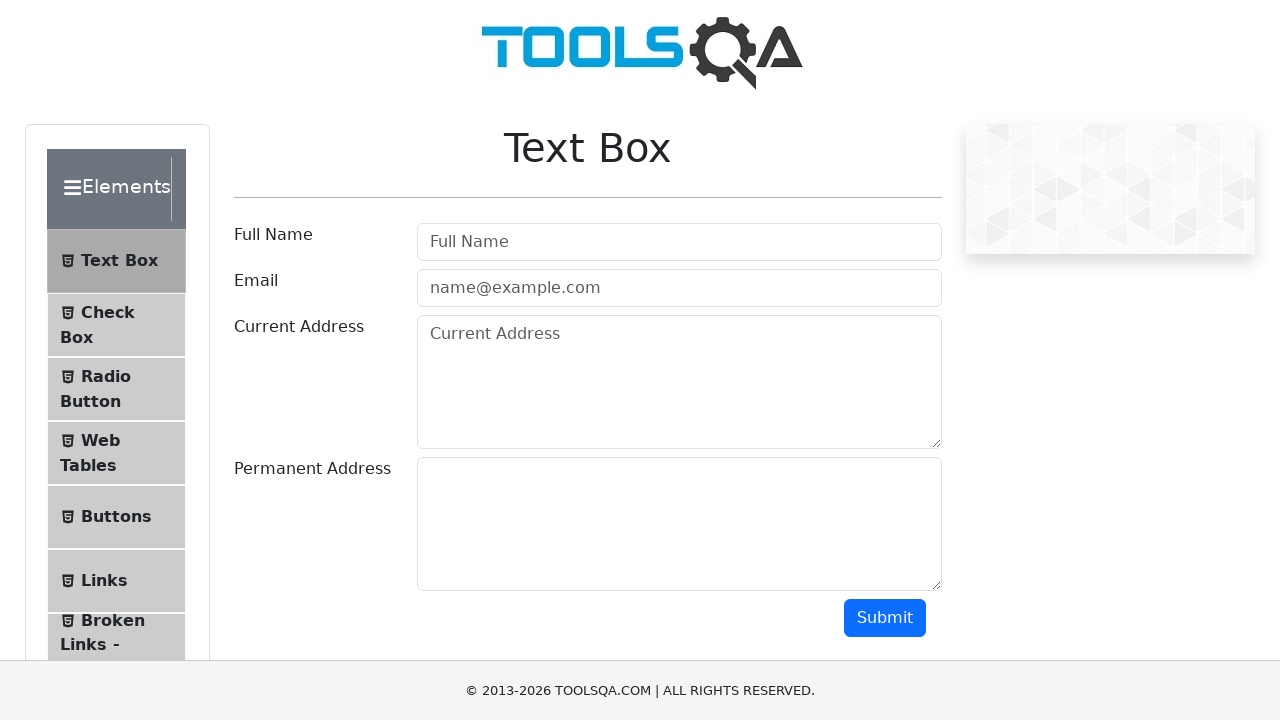

Located userName input element
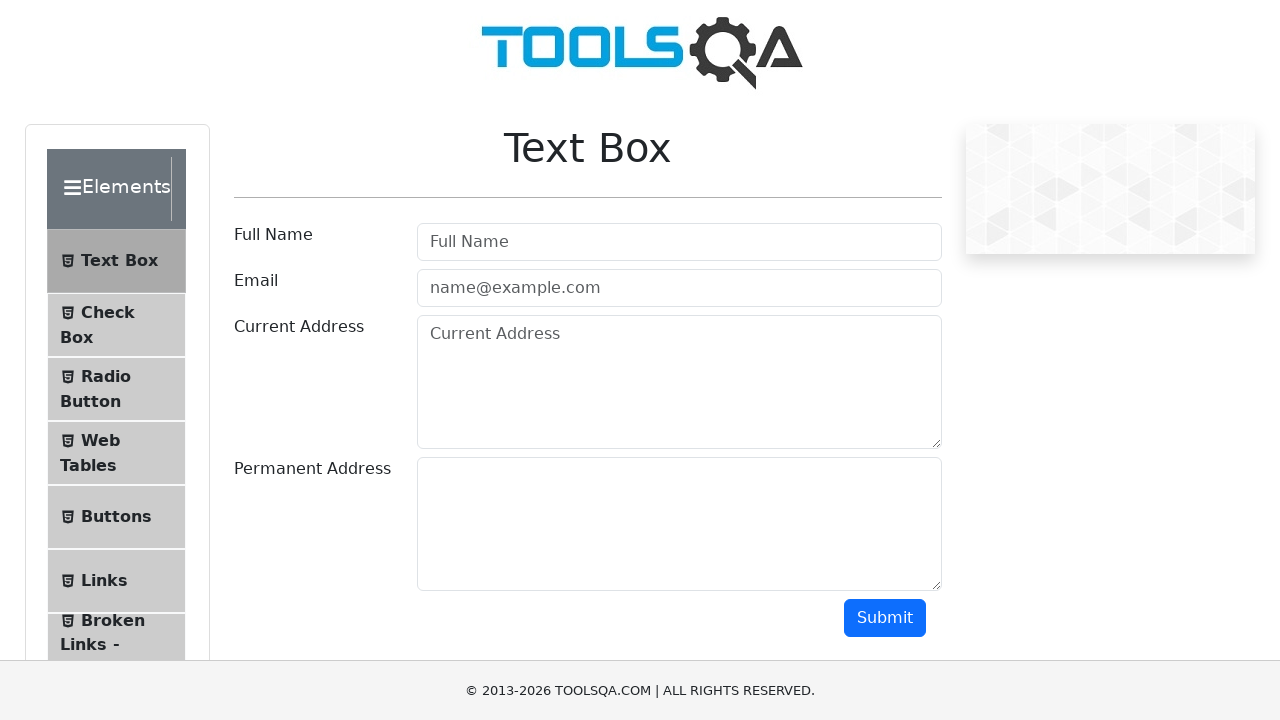

Verified userName element is visible
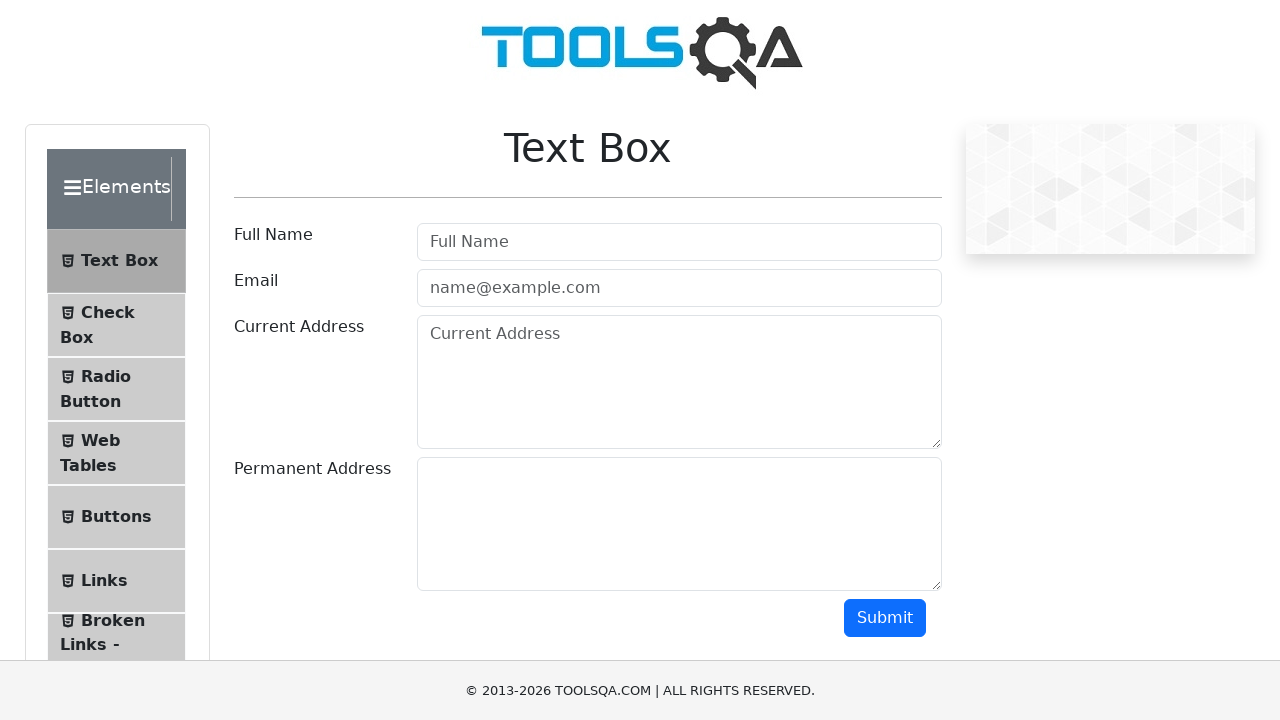

Verified userName element is enabled
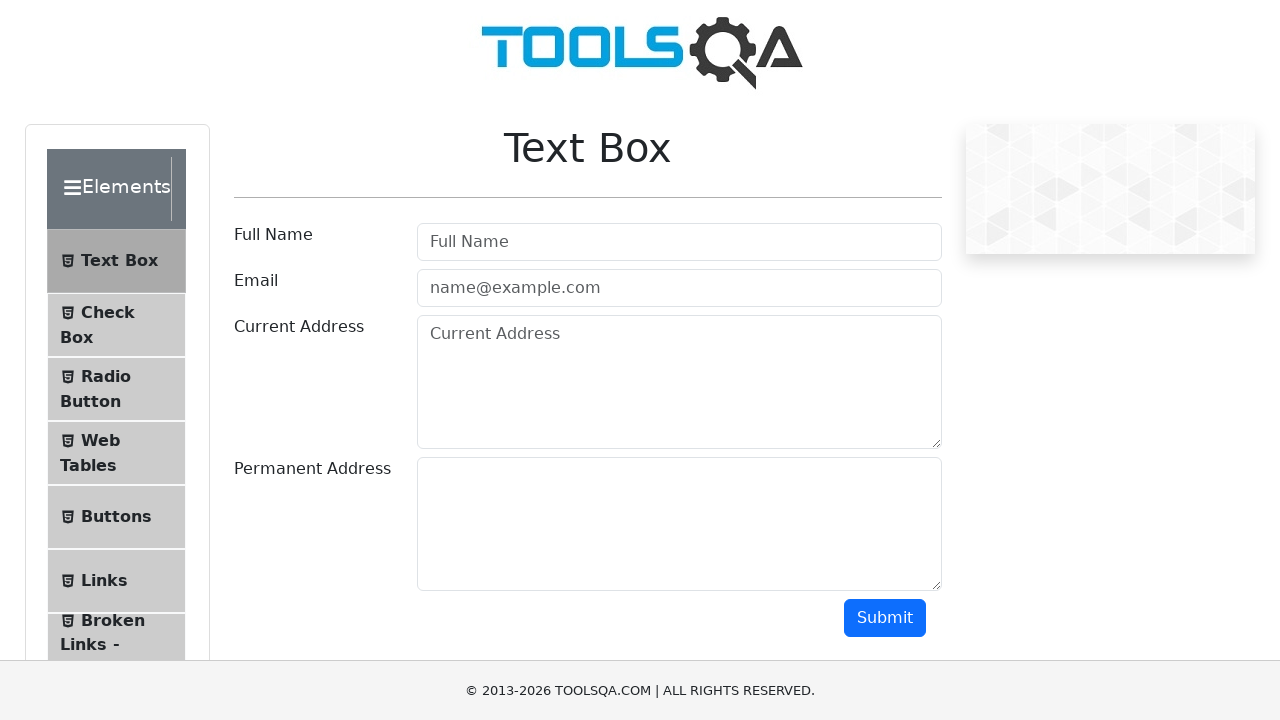

Verified userName placeholder attribute is 'Full Name'
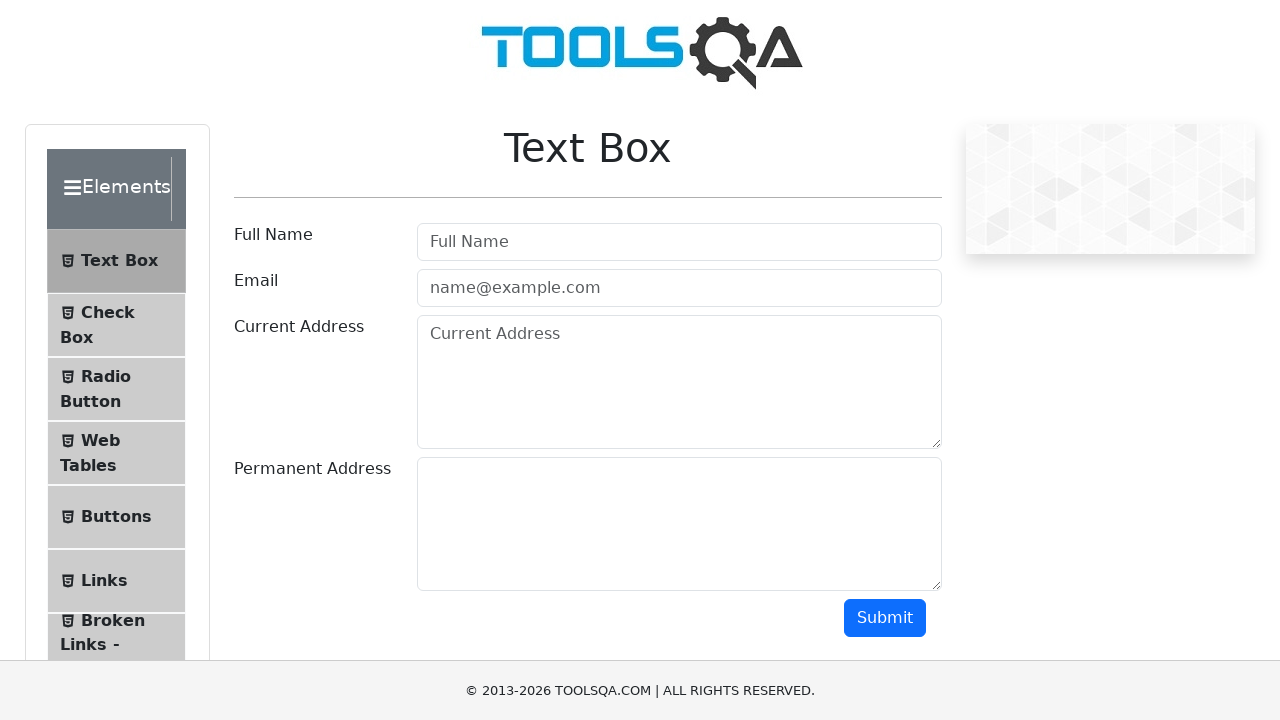

Verified userName type attribute is 'text'
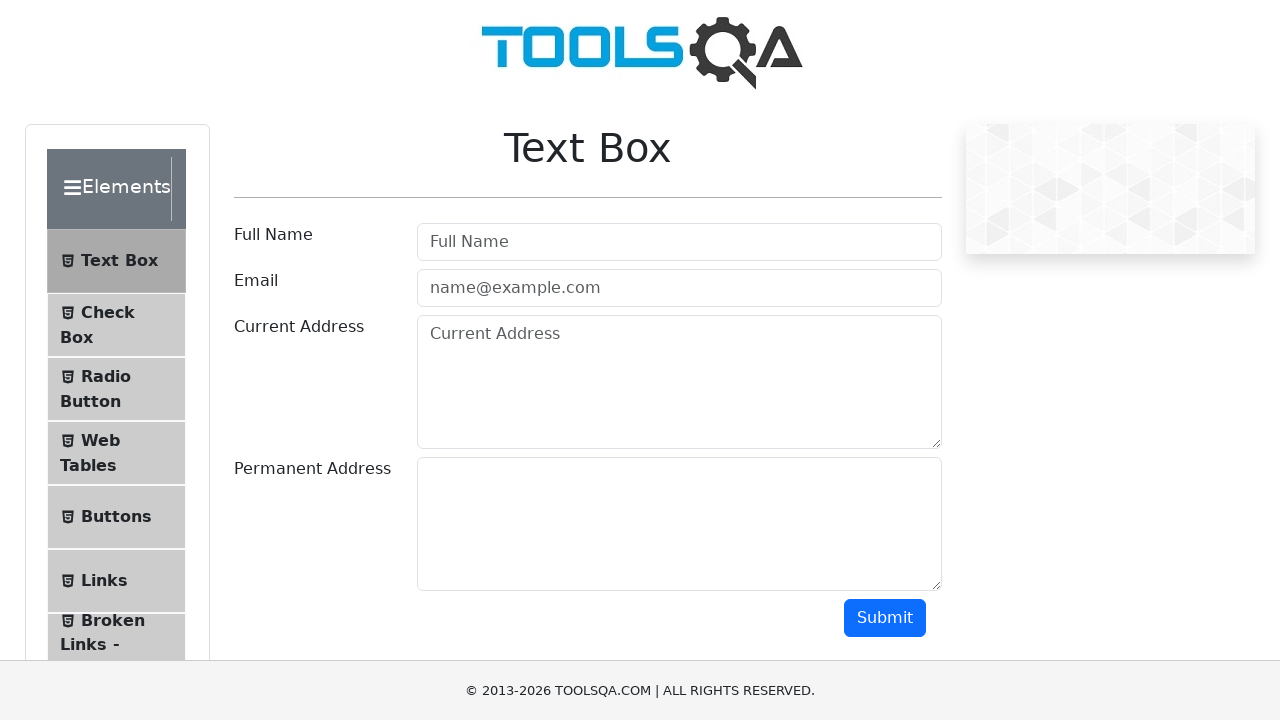

Filled userName field with 'Teste Playwright' on #userName
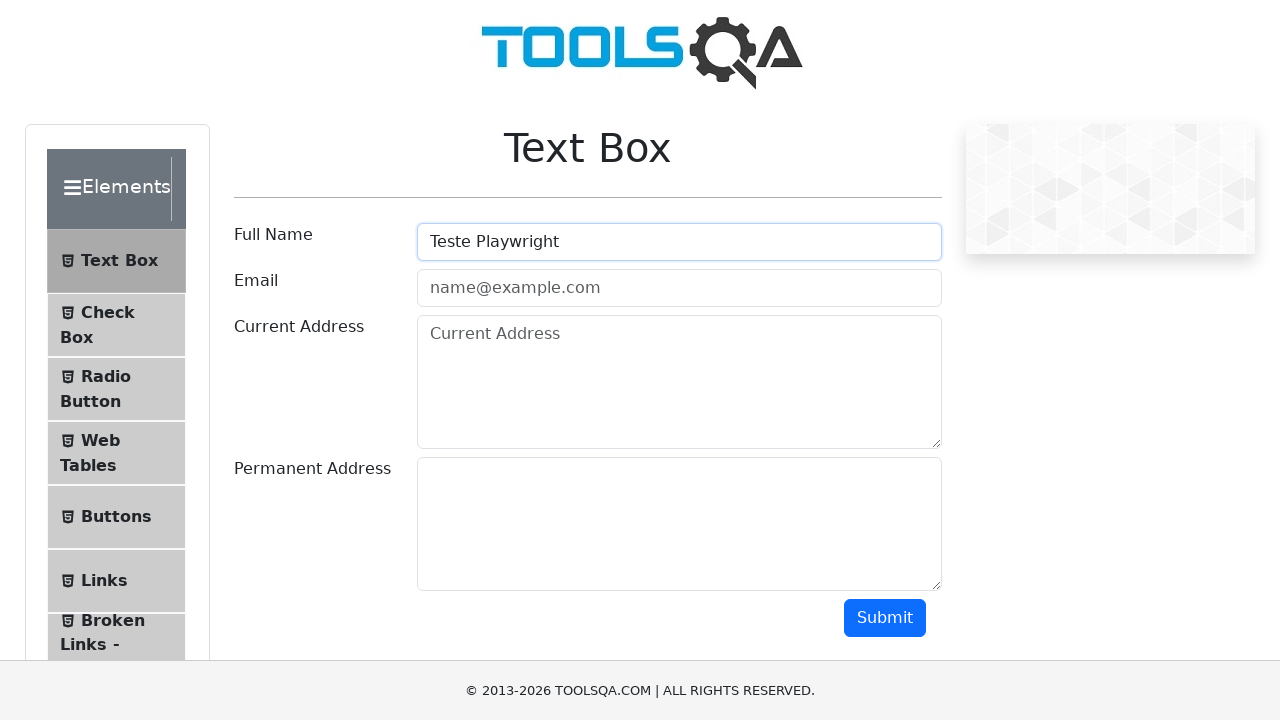

Verified userName field value is 'Teste Playwright'
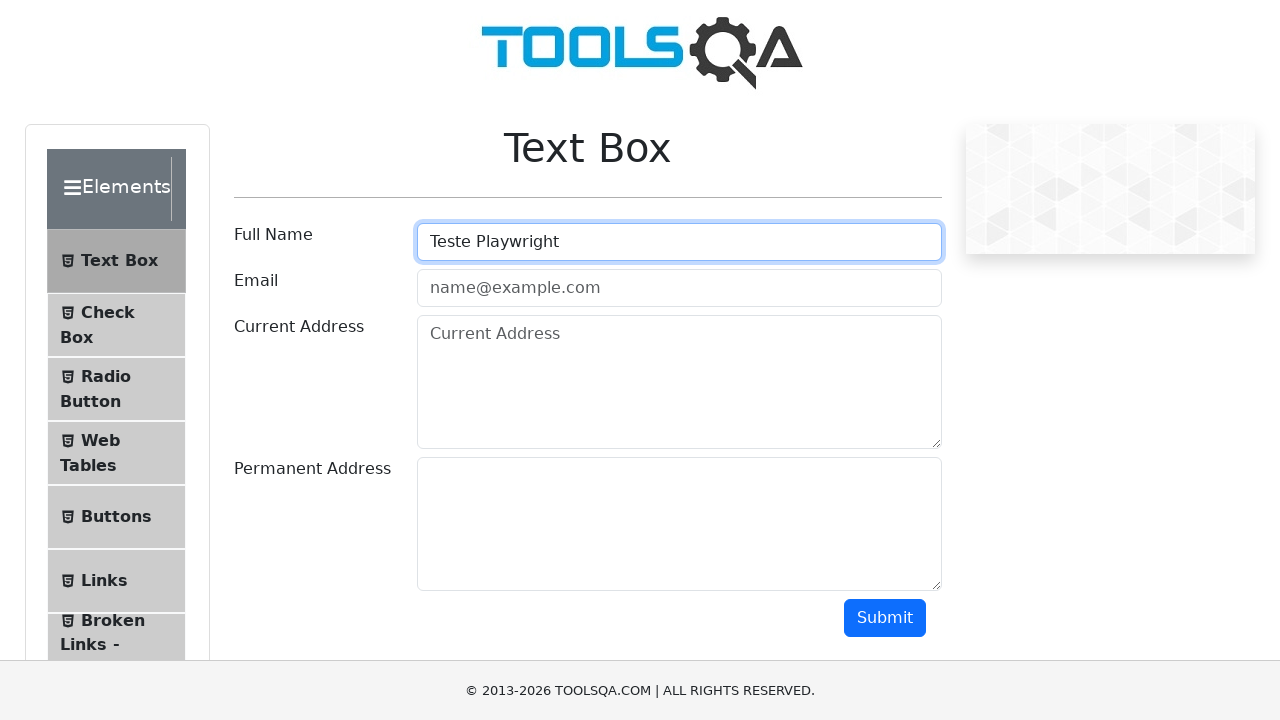

Located all form input and textarea elements
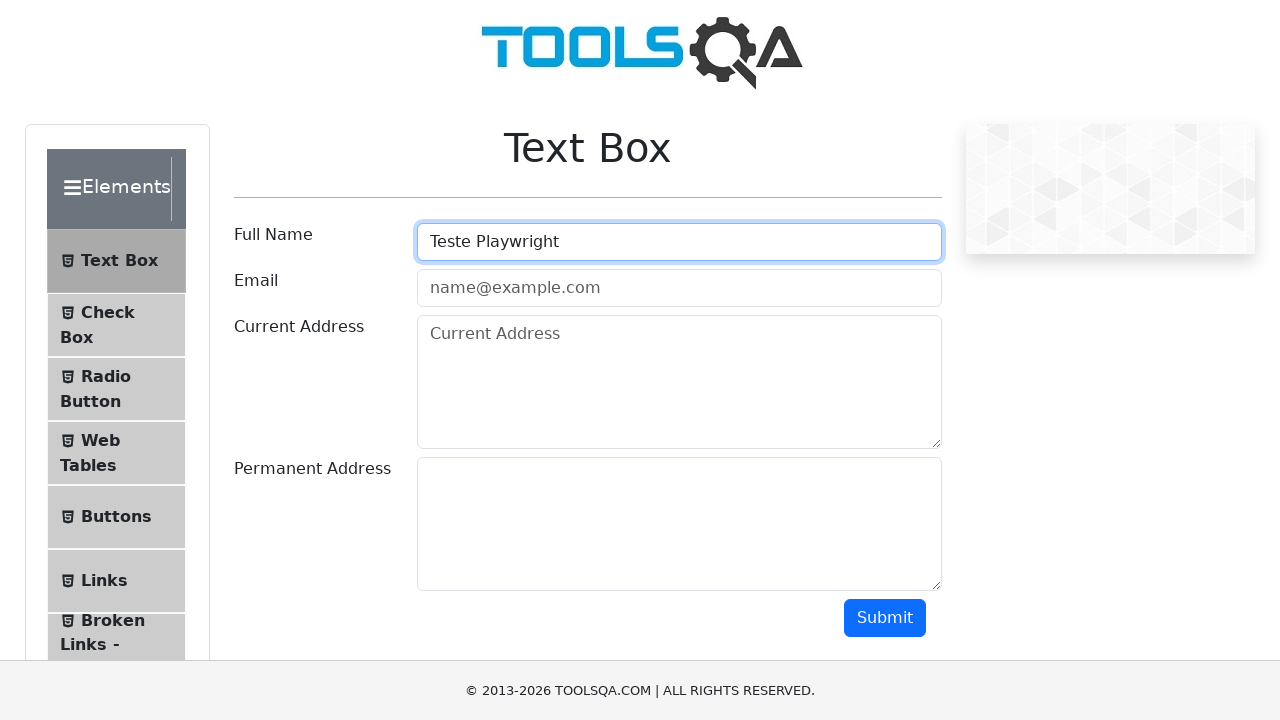

Verified form contains at least 4 input/textarea elements
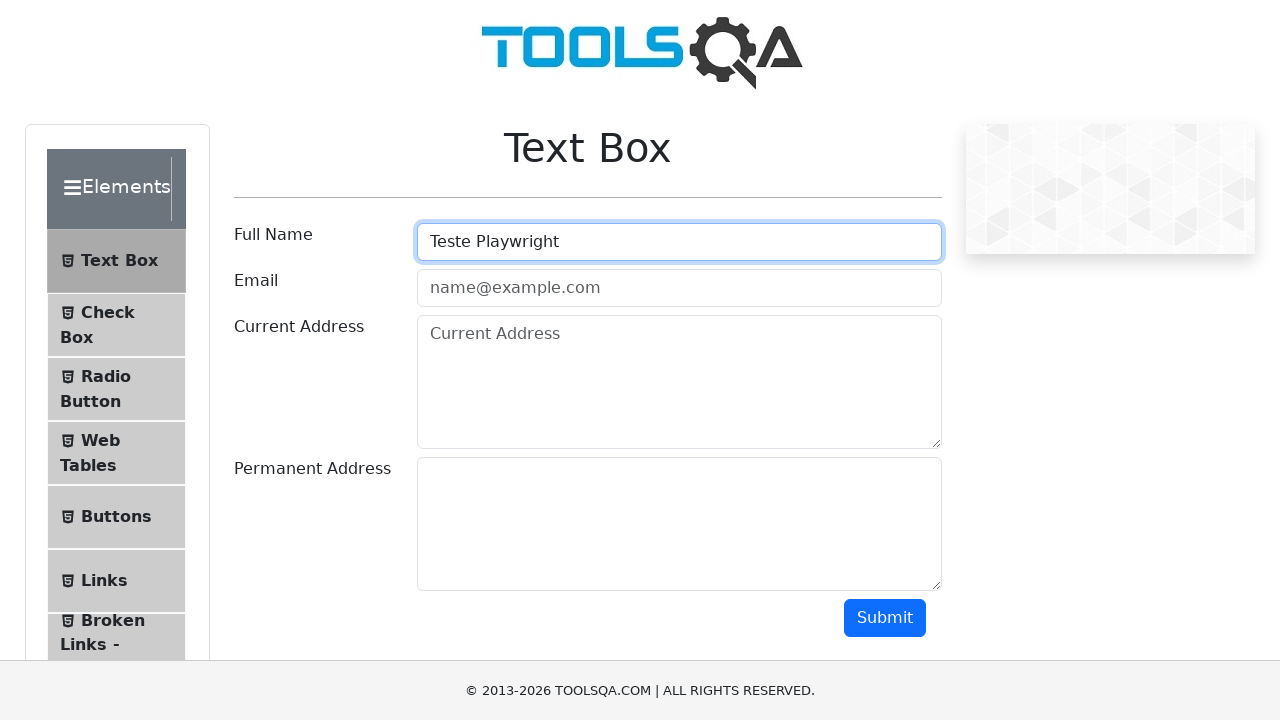

Located submit button element
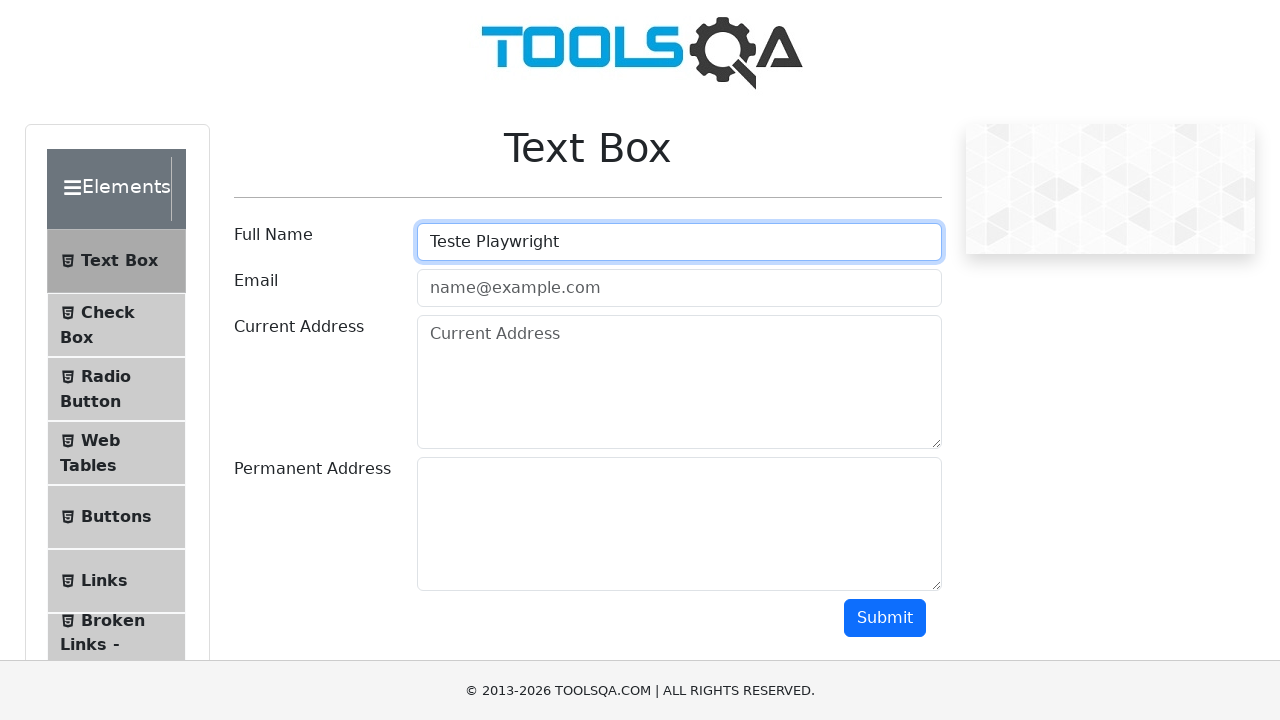

Verified submit button contains 'Submit' text
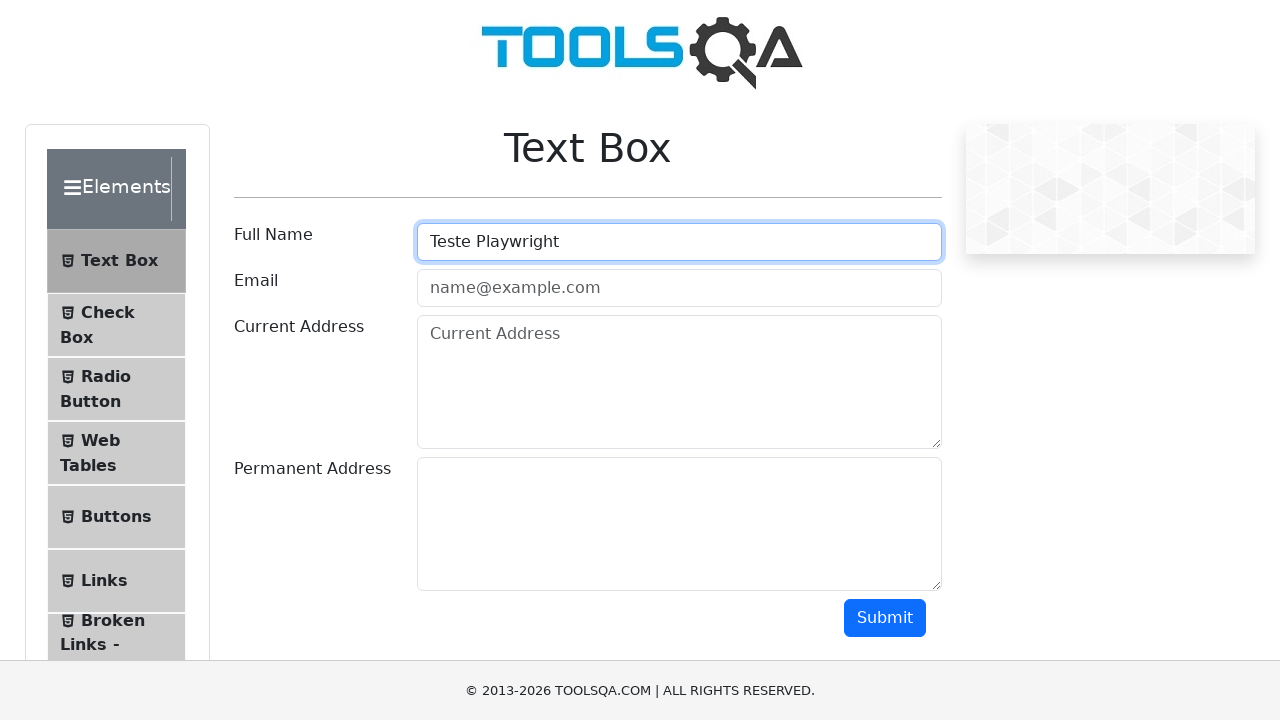

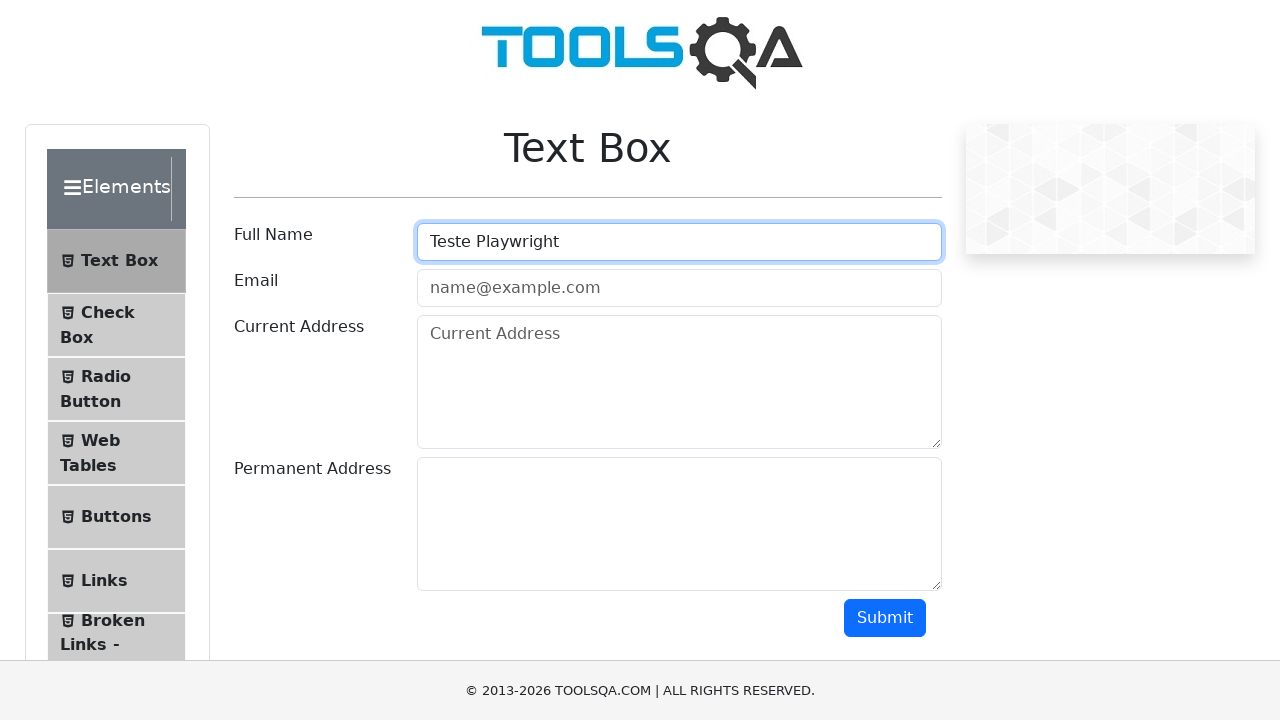